Tests sorting a number column (Due) in descending order by clicking the column header twice and verifying the values are sorted correctly

Starting URL: http://the-internet.herokuapp.com/tables

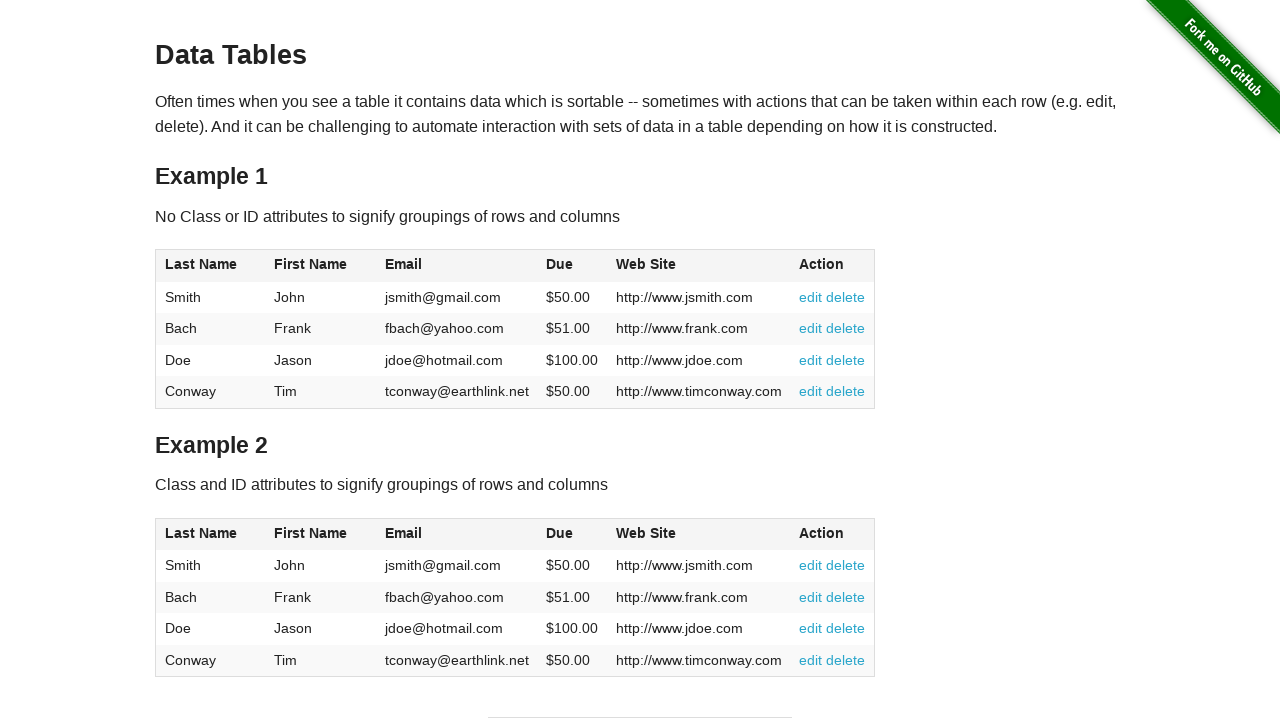

Clicked Due column header first time to sort ascending at (572, 266) on #table1 thead tr th:nth-of-type(4)
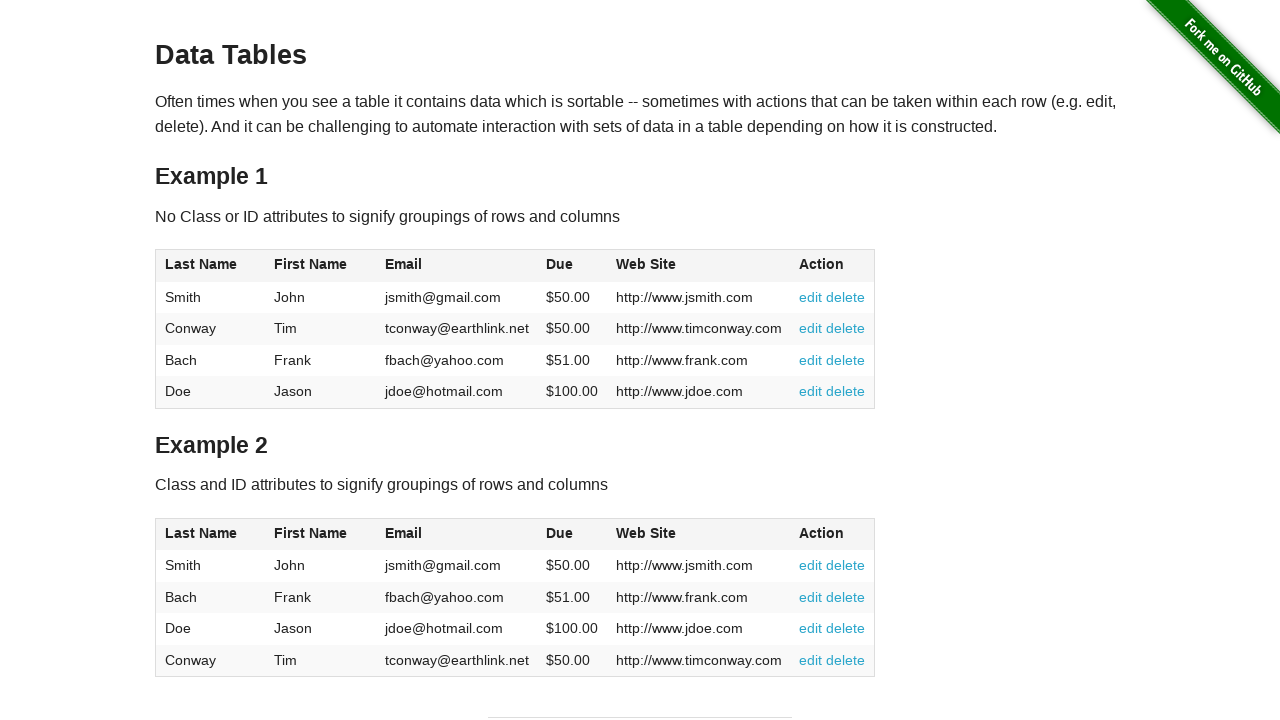

Clicked Due column header second time to sort descending at (572, 266) on #table1 thead tr th:nth-of-type(4)
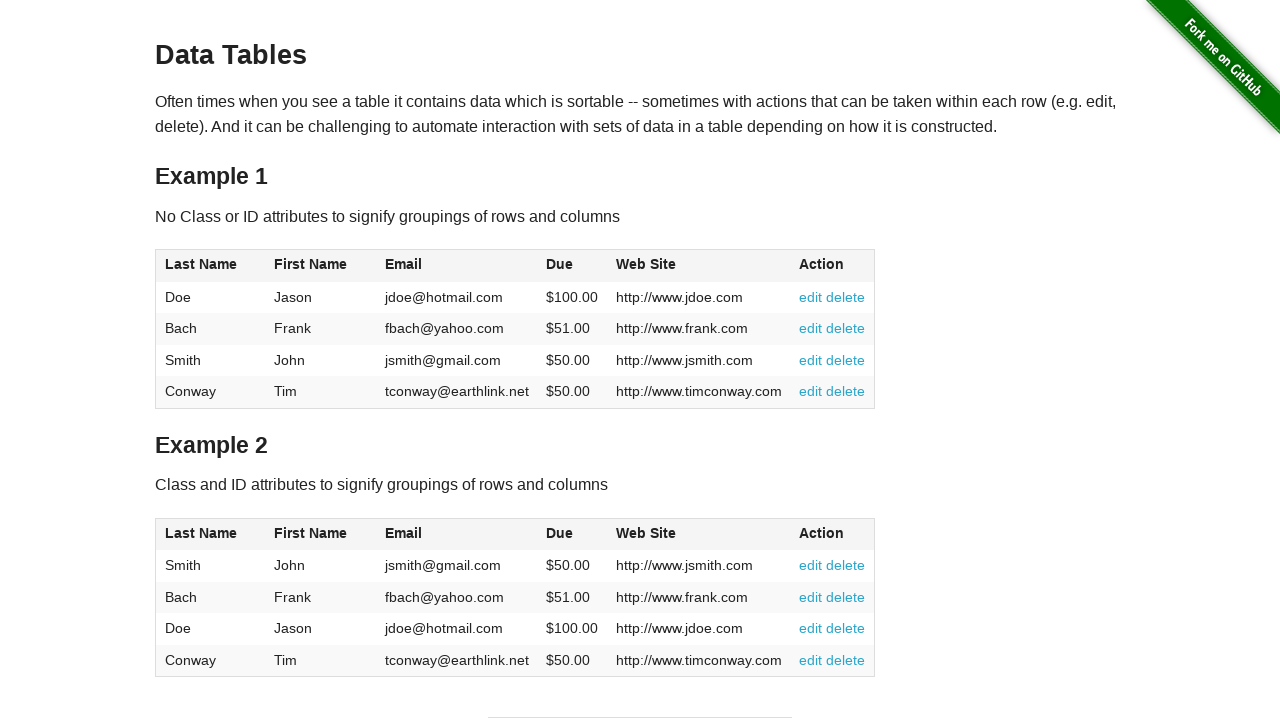

Verified Due column elements are present after sorting
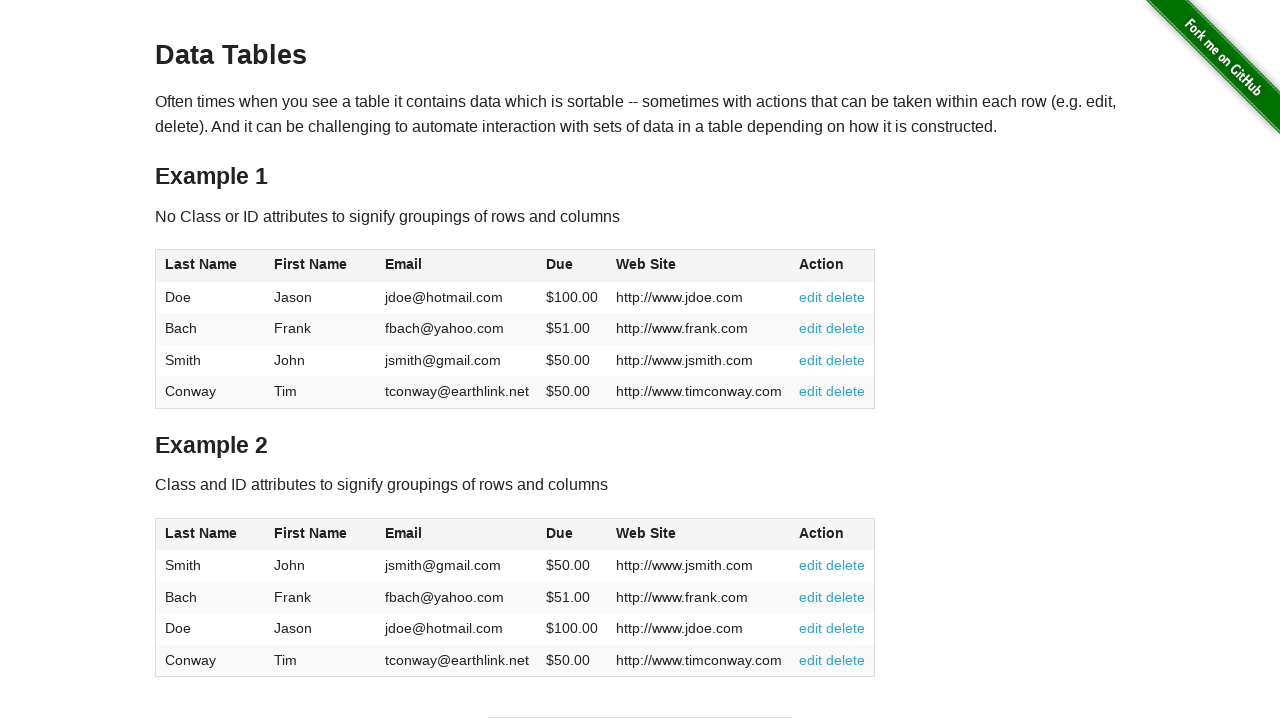

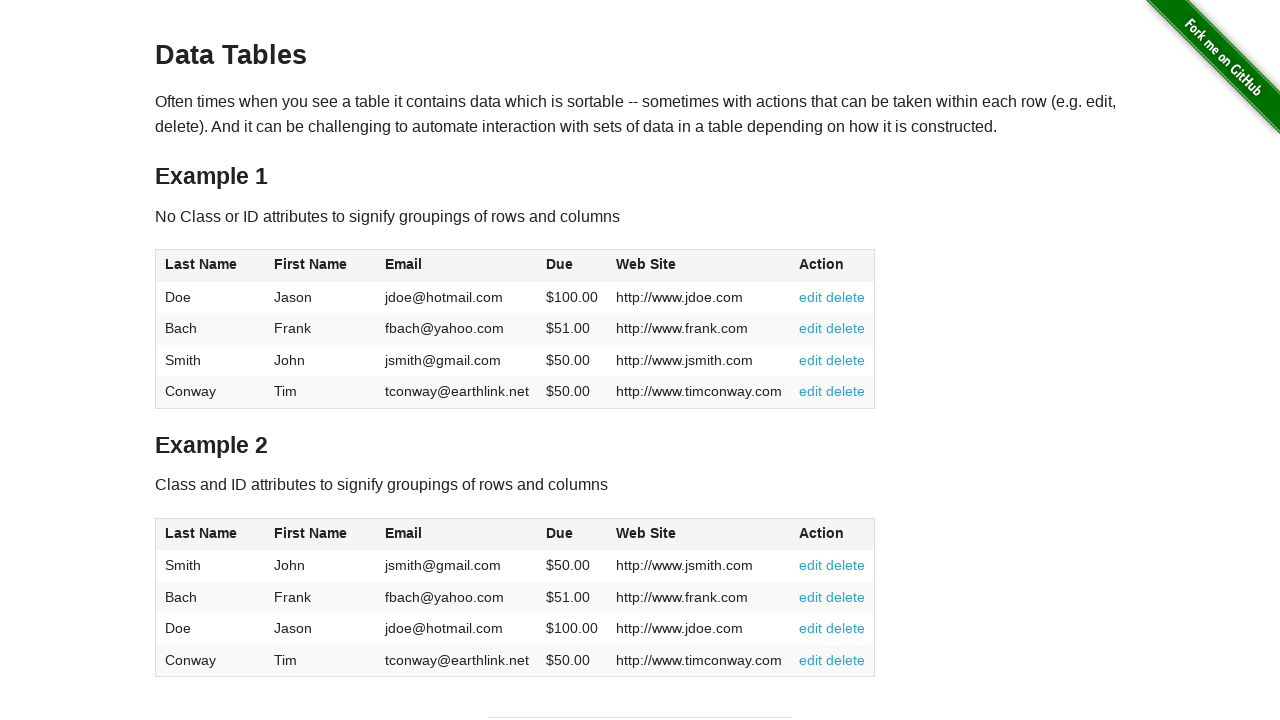